Navigates between GitHub and Hepsiburada websites, verifies that the Hepsiburada page title and URL contain the word "burada", then navigates back to GitHub and refreshes the page

Starting URL: https://github.com/

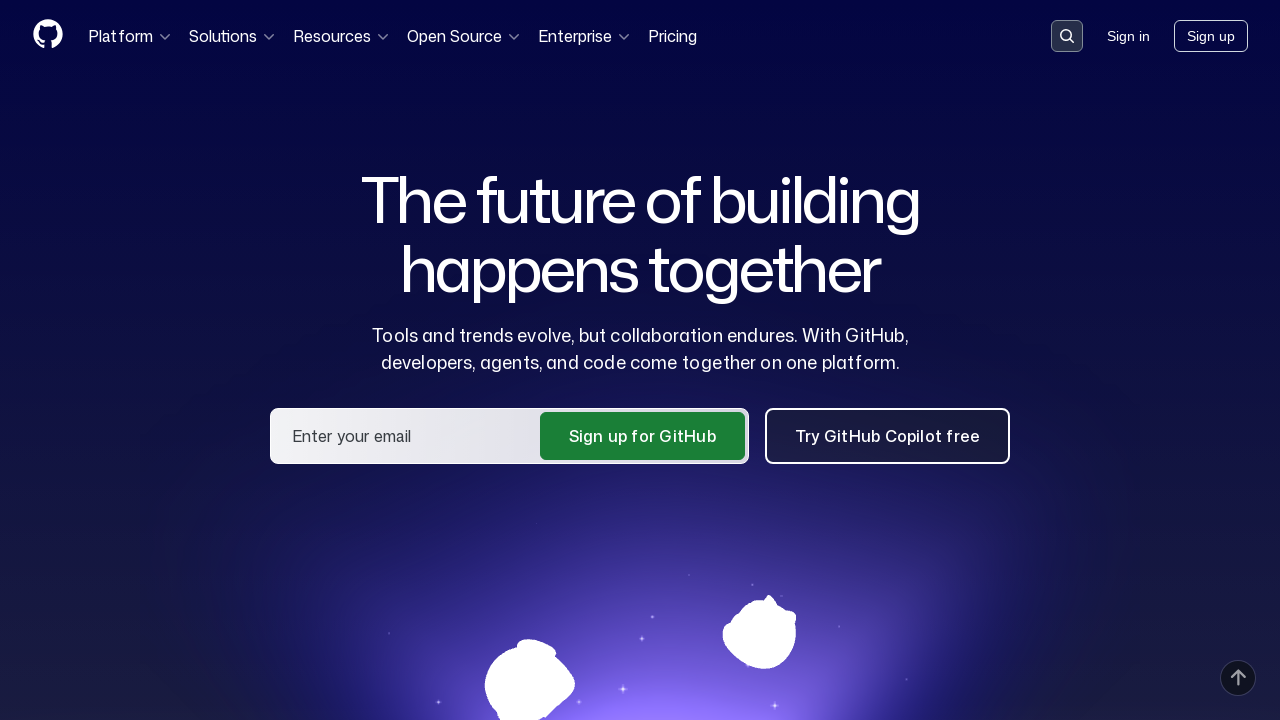

Navigated to Hepsiburada website
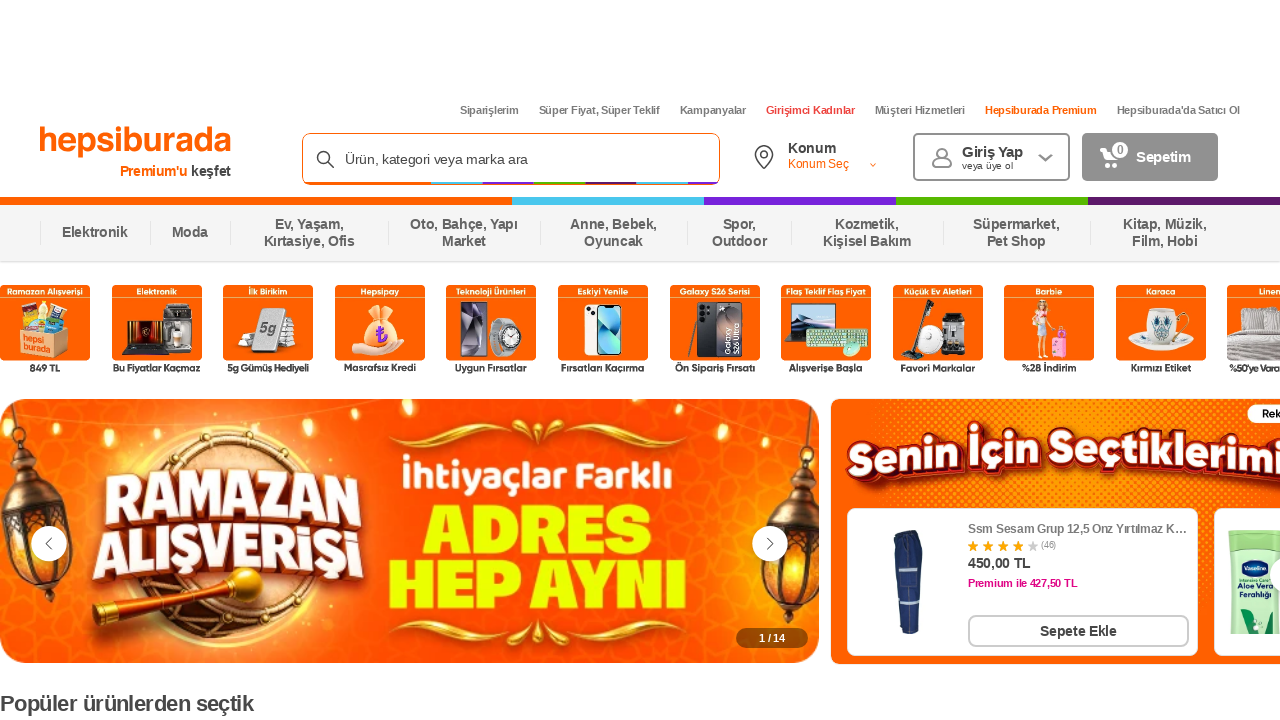

Retrieved page title
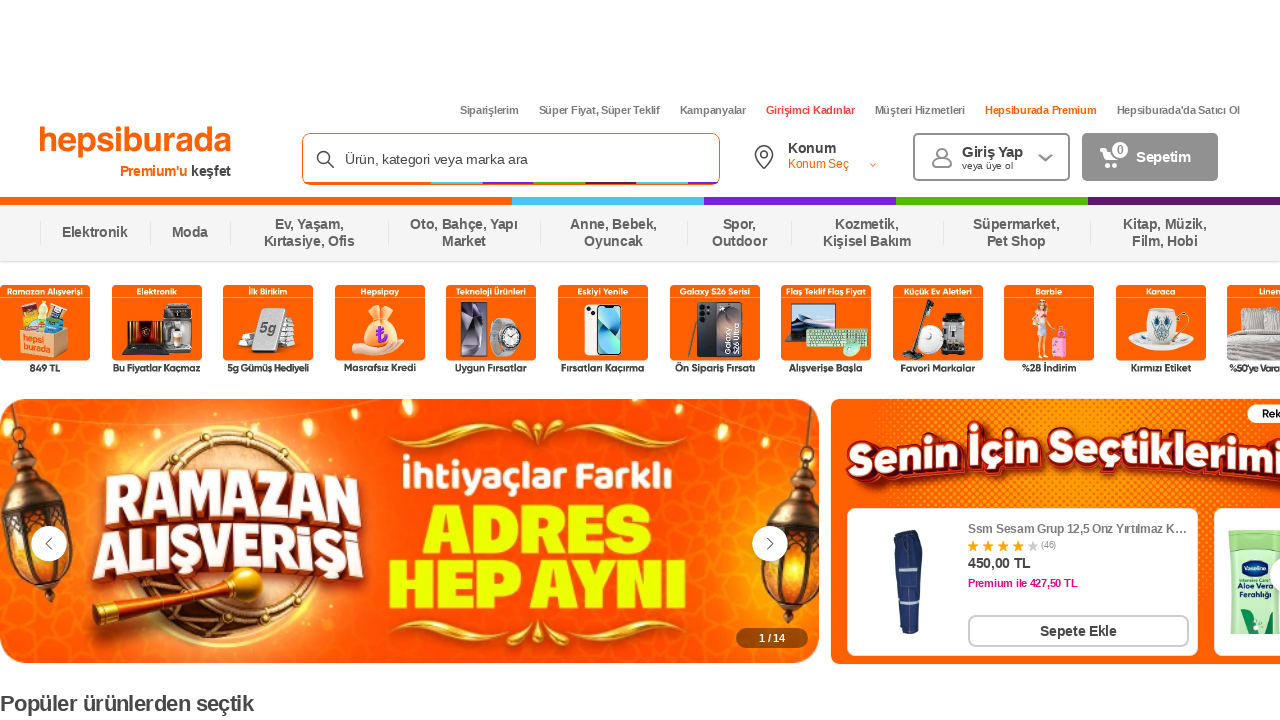

Retrieved page URL
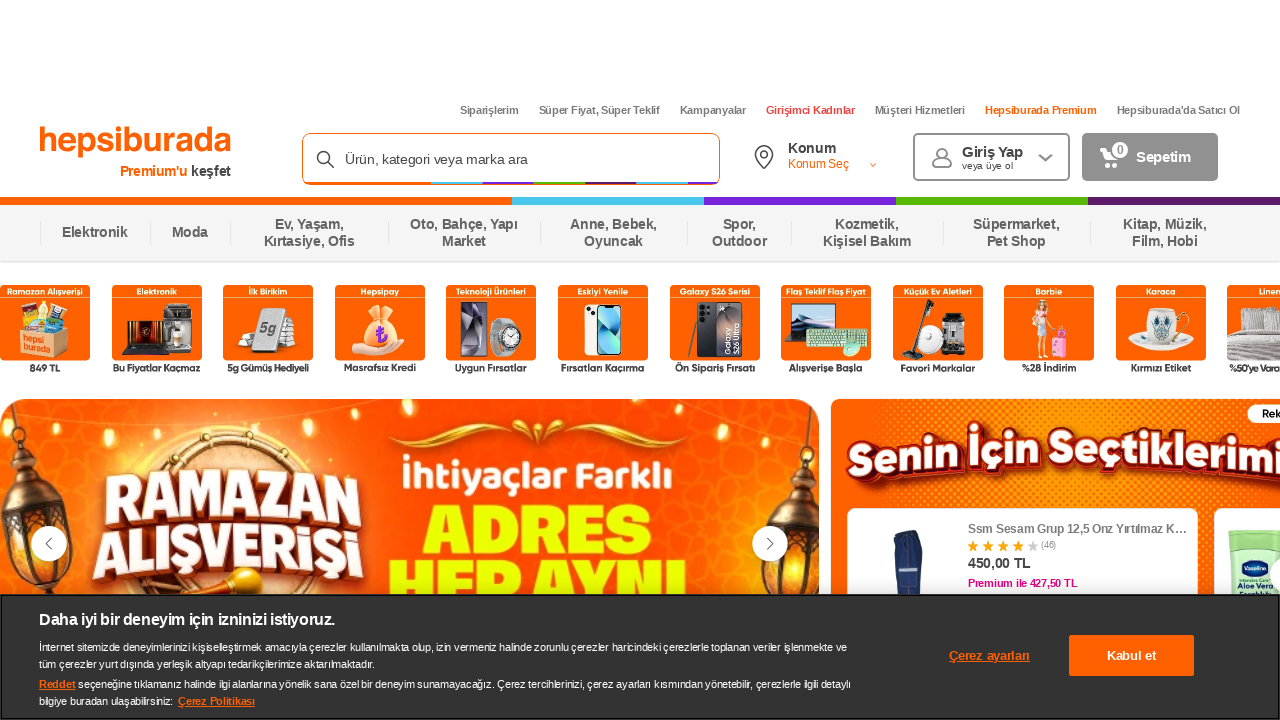

Verified page title contains 'burada'
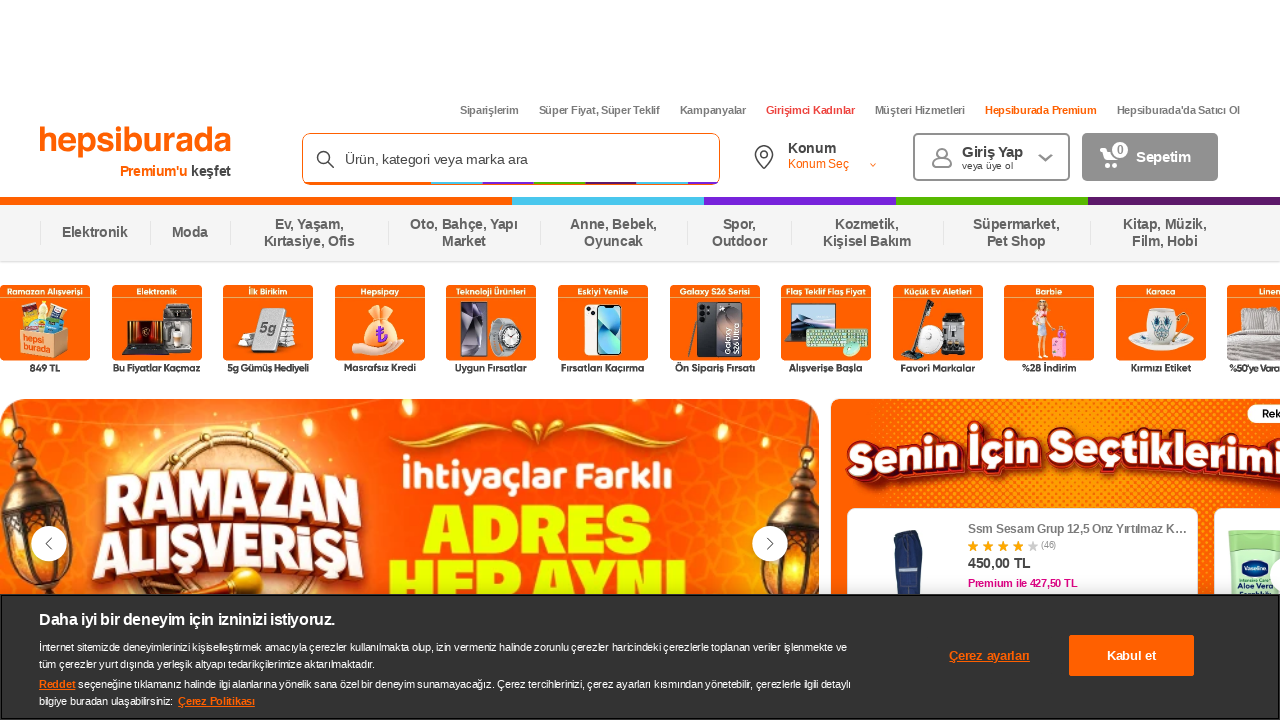

Verified page URL contains 'burada'
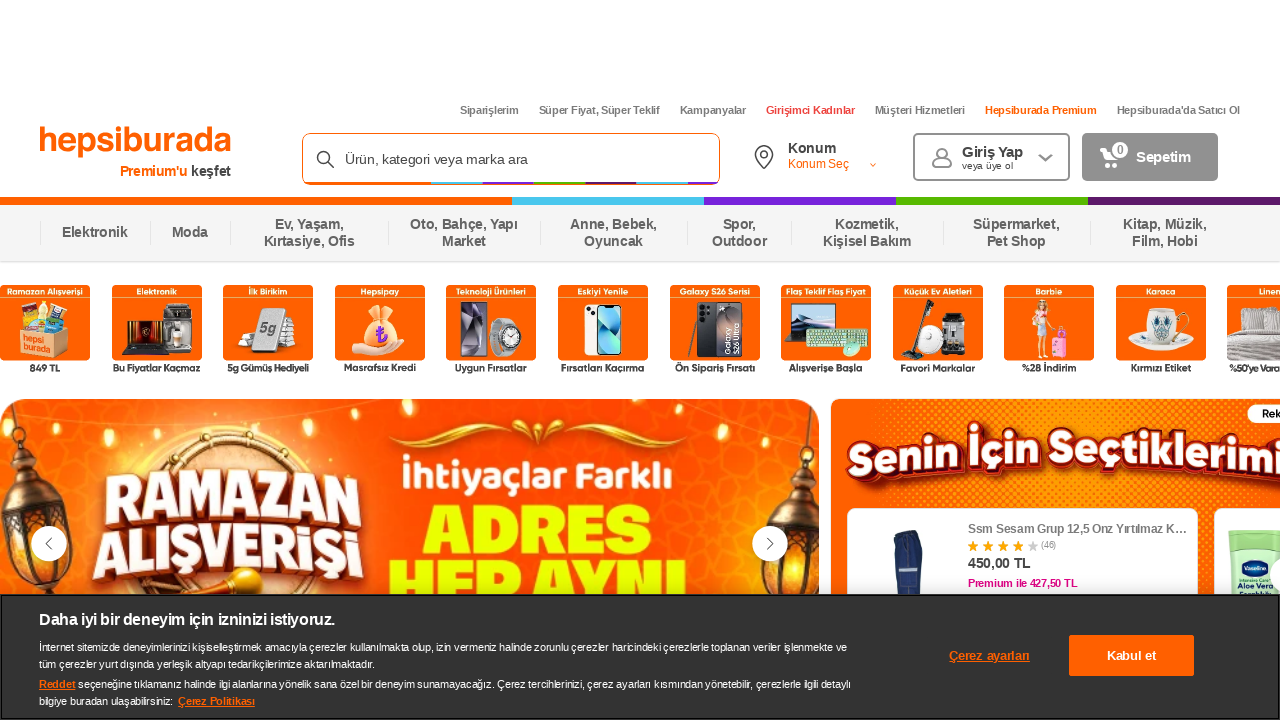

Navigated back to GitHub
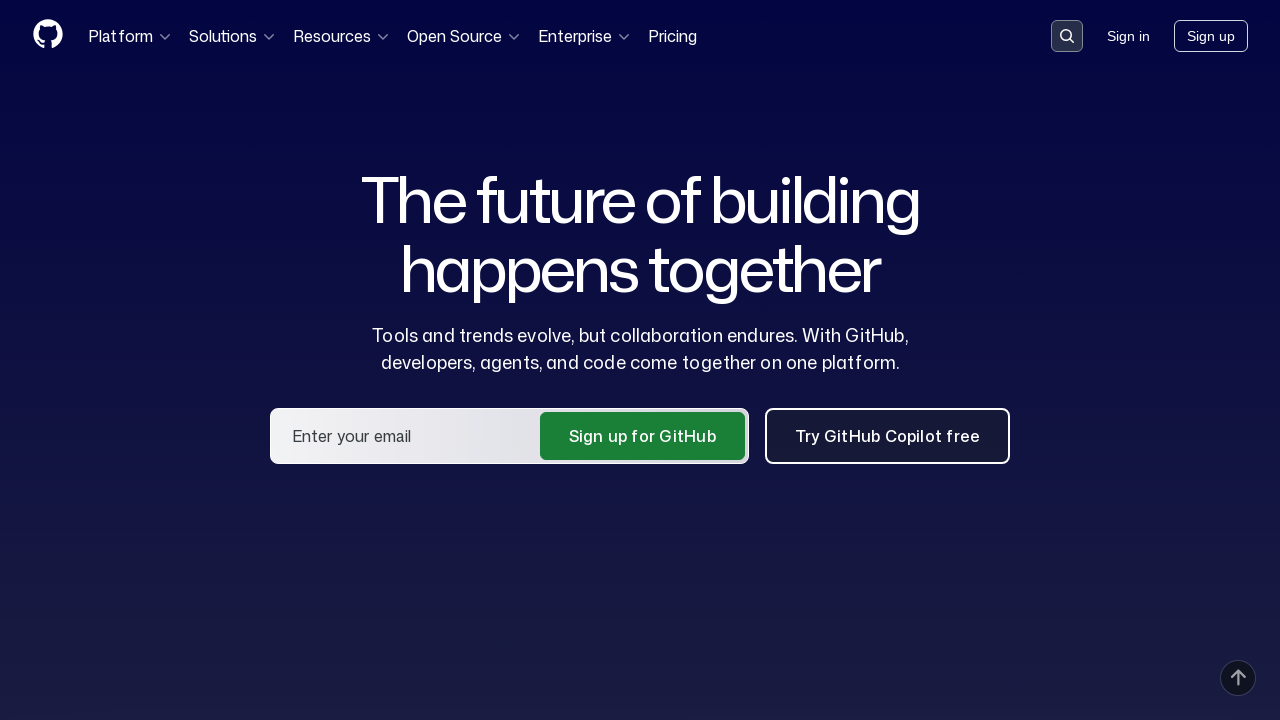

Refreshed the GitHub page
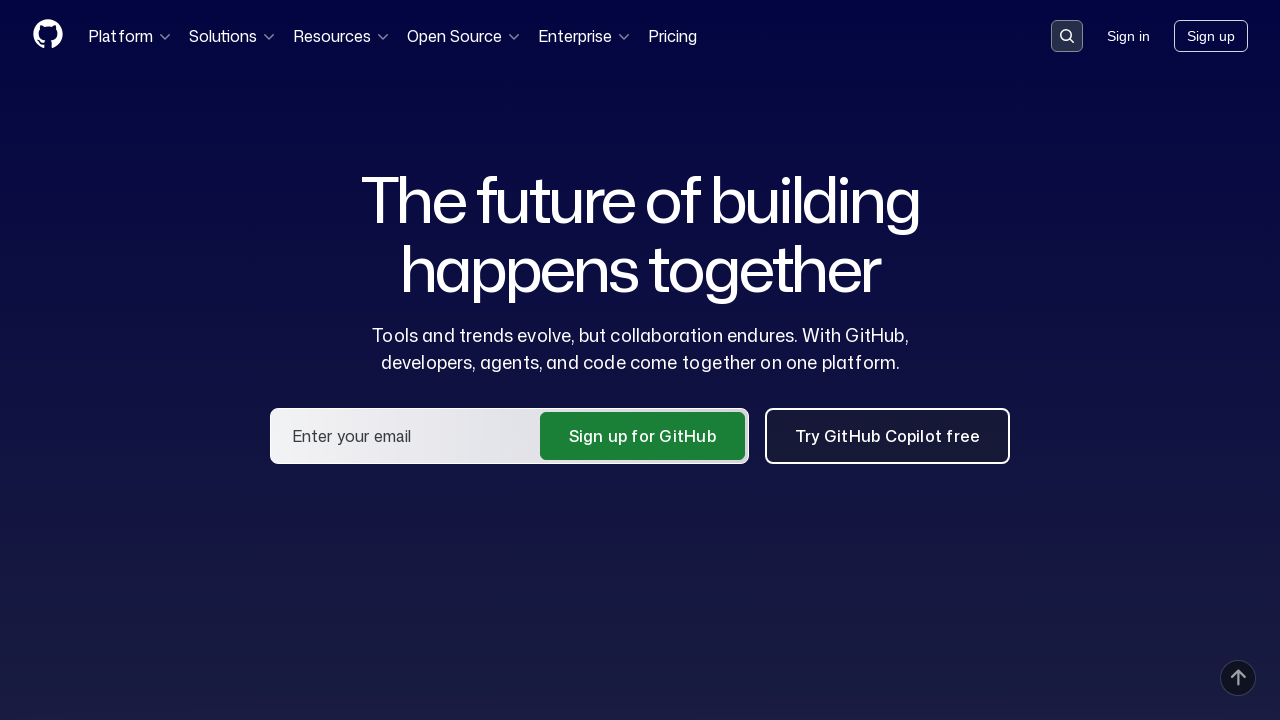

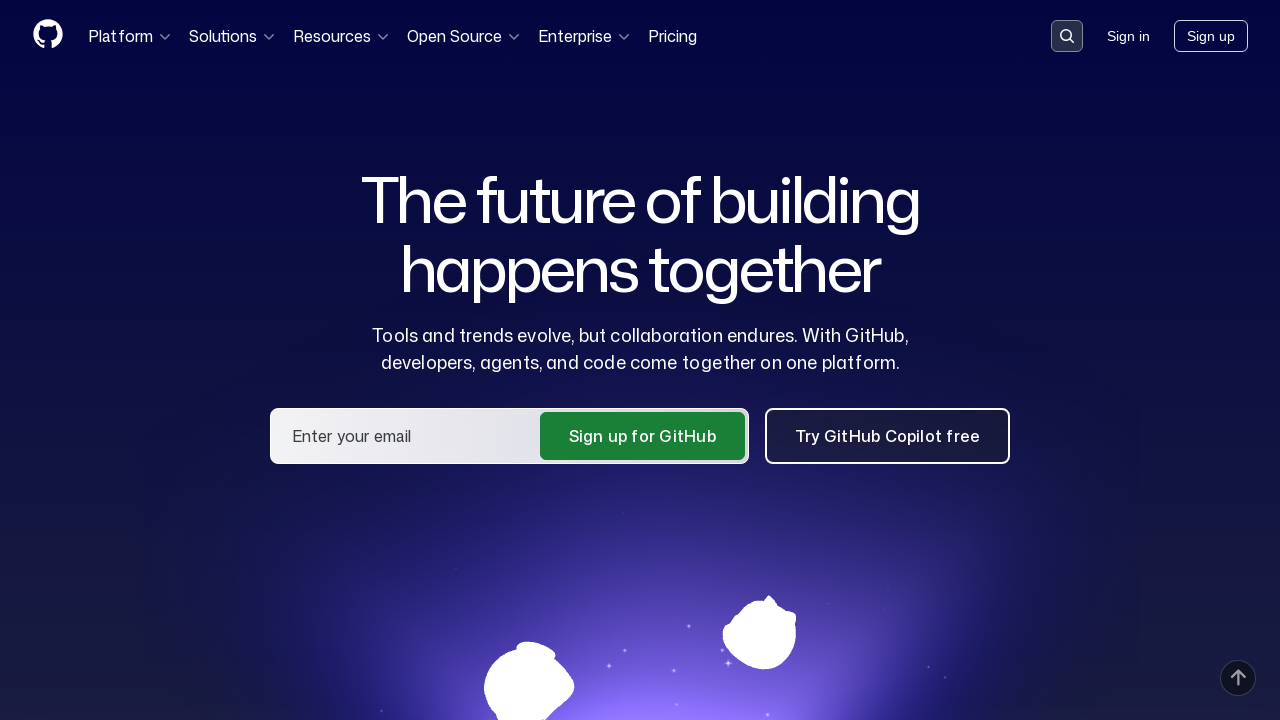